Tests radio button functionality by clicking on the 'Yes' radio button and verifying it's enabled

Starting URL: https://demoqa.com/radio-button

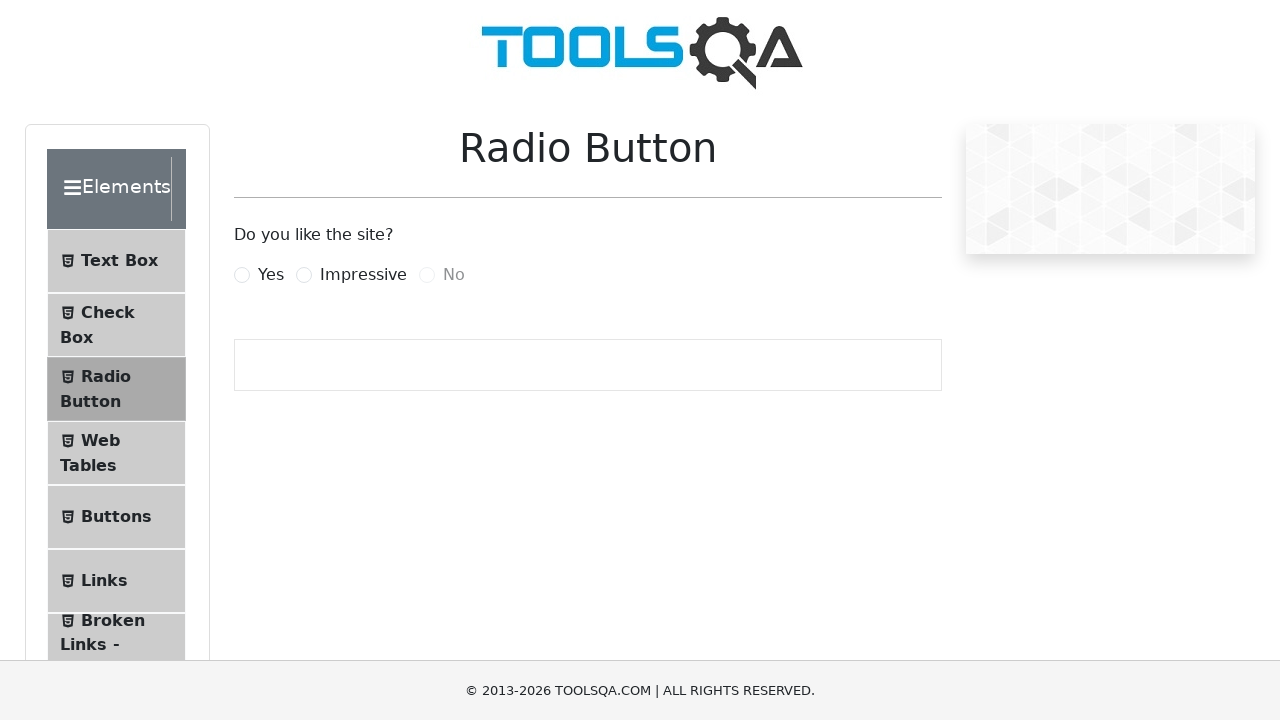

Clicked on the 'Yes' radio button label at (271, 275) on label[for='yesRadio']
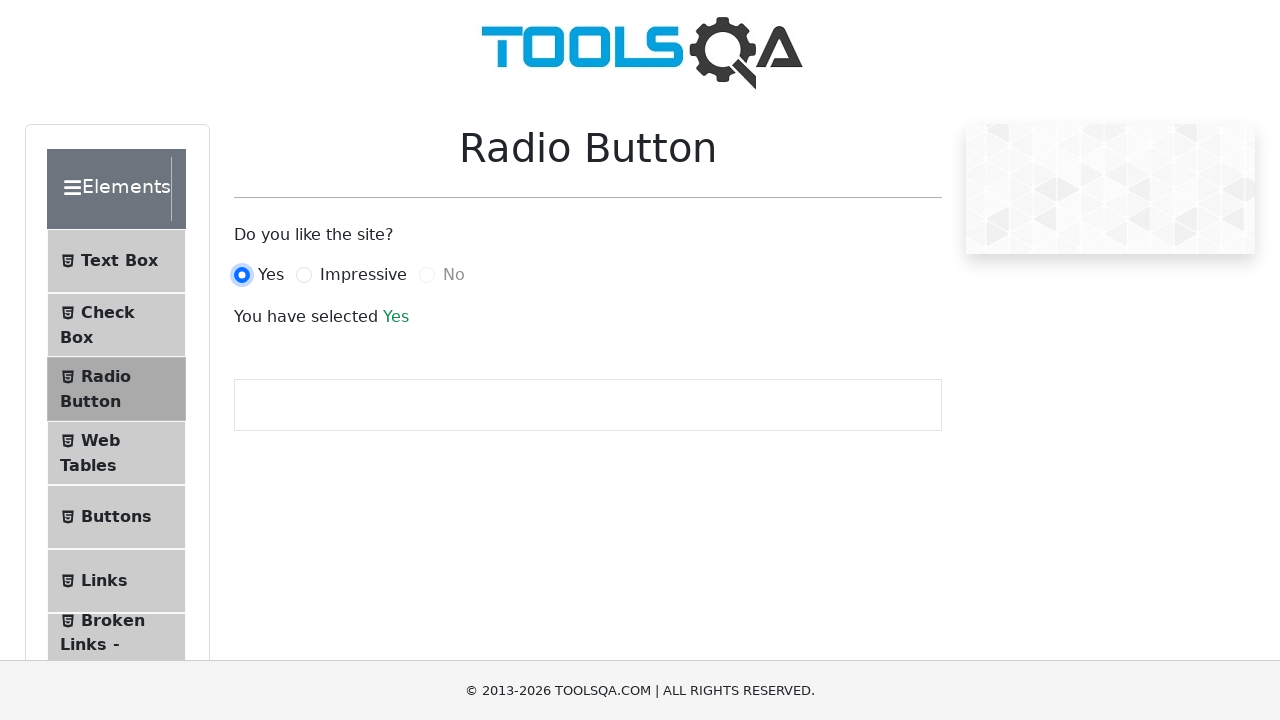

Verified that the 'Yes' radio button is checked
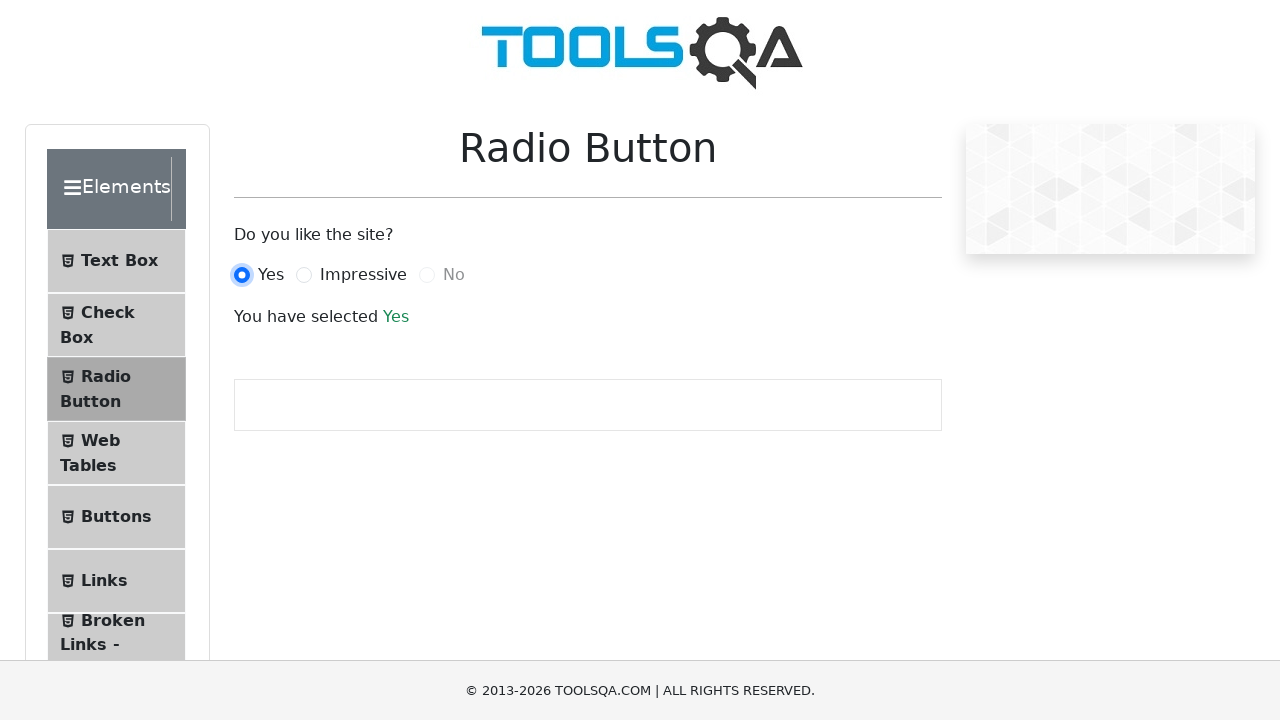

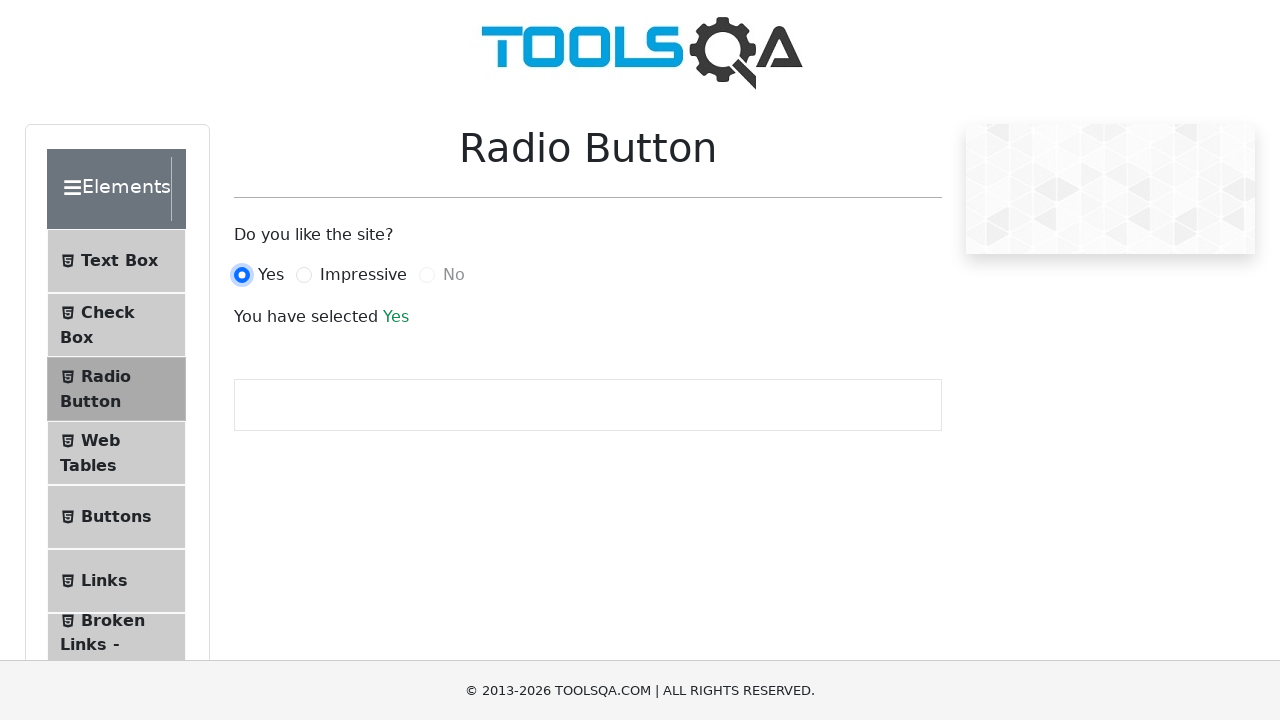